Tests checkbox functionality by clicking checkbox 2 and verifying it is selected

Starting URL: https://rahulshettyacademy.com/AutomationPractice/

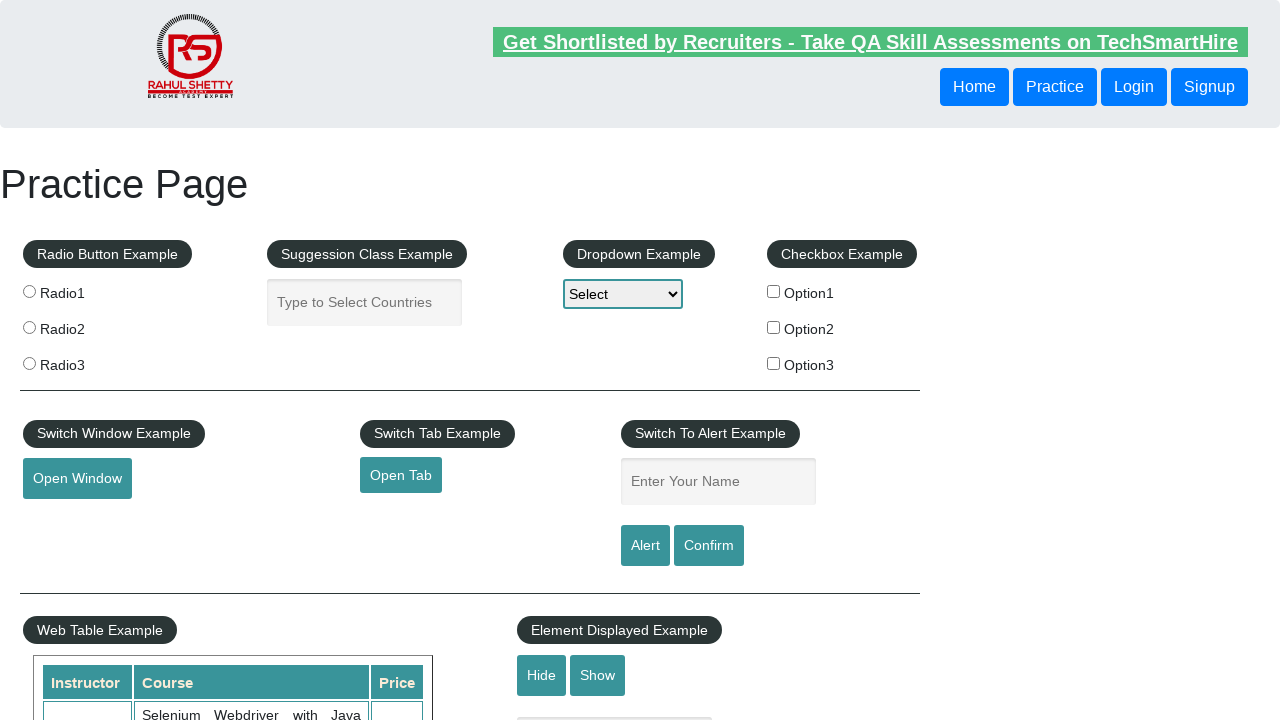

Clicked checkbox 2 at (774, 327) on #checkBoxOption2
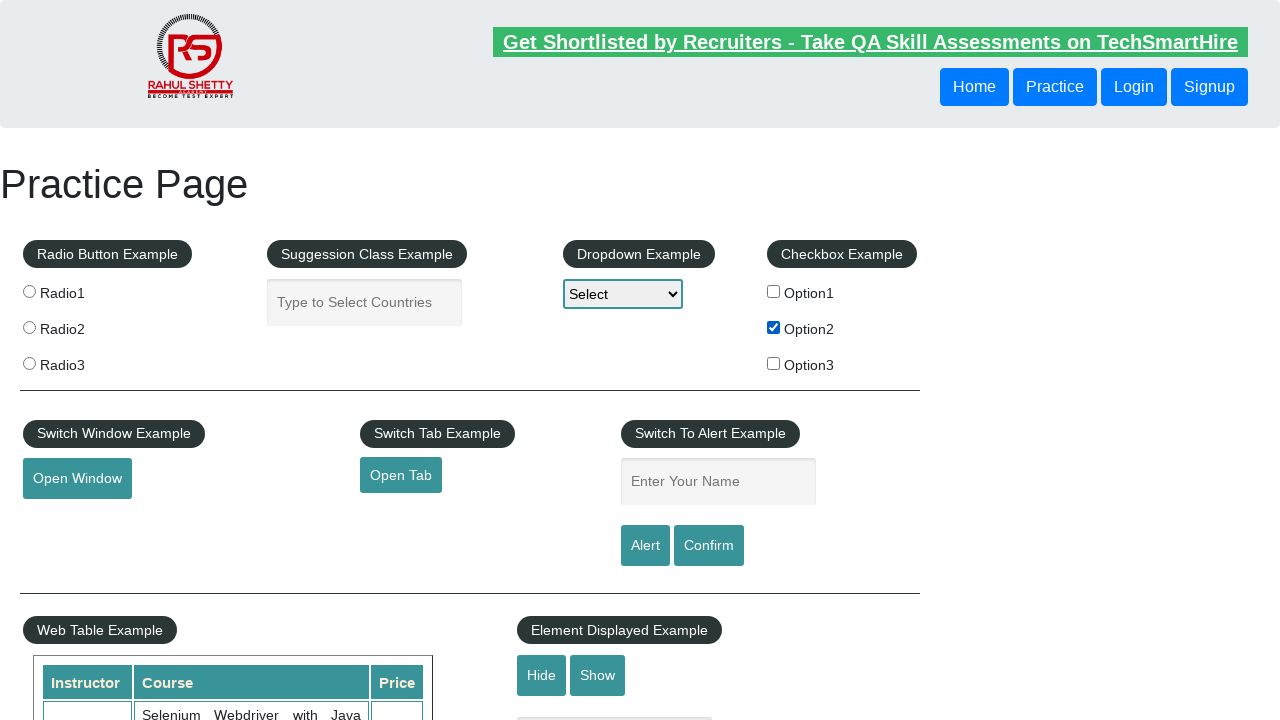

Verified checkbox 2 is selected
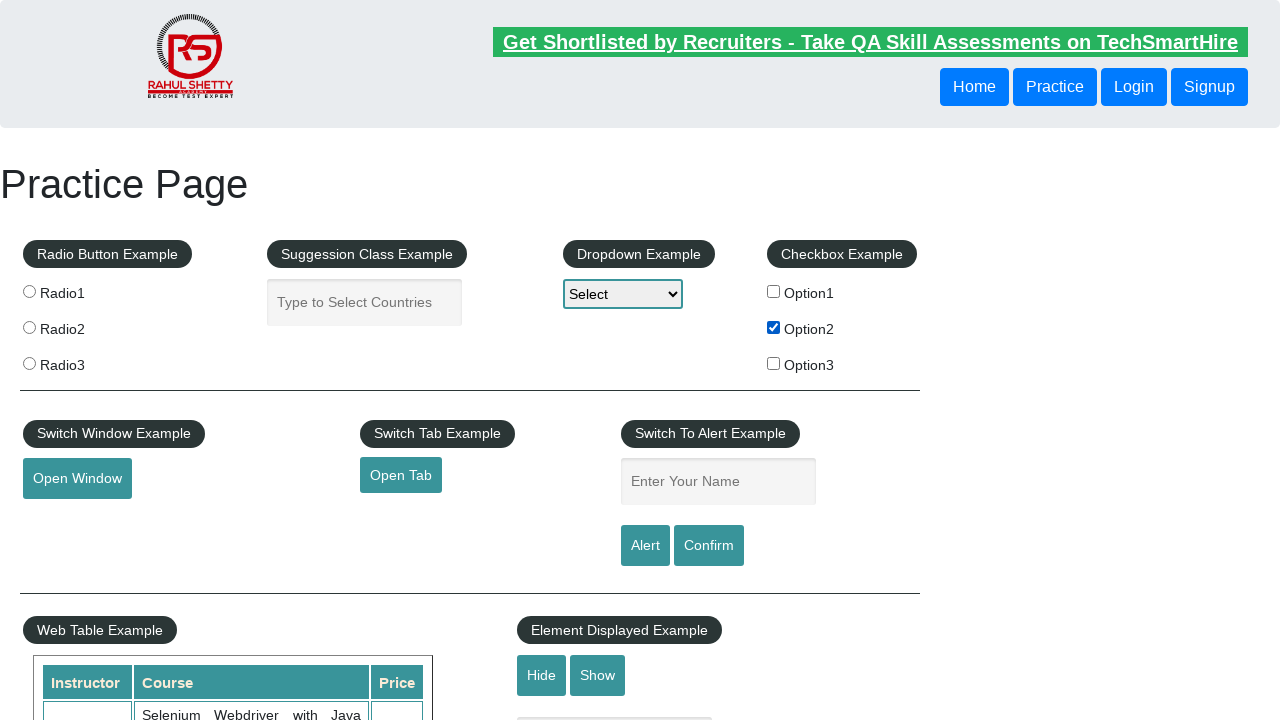

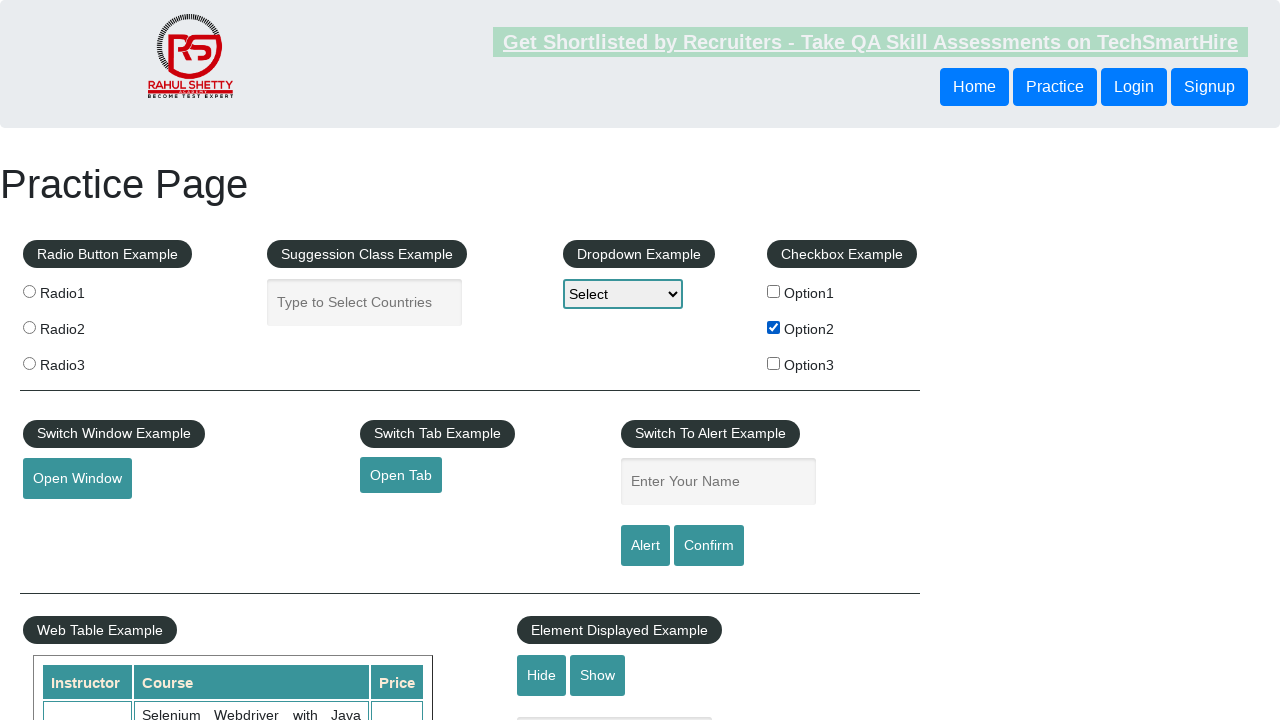